Tests e-commerce shopping flow by adding specific vegetables (Broccoli, Beans, Beetroot) to cart and proceeding to checkout

Starting URL: https://rahulshettyacademy.com/seleniumPractise/#/

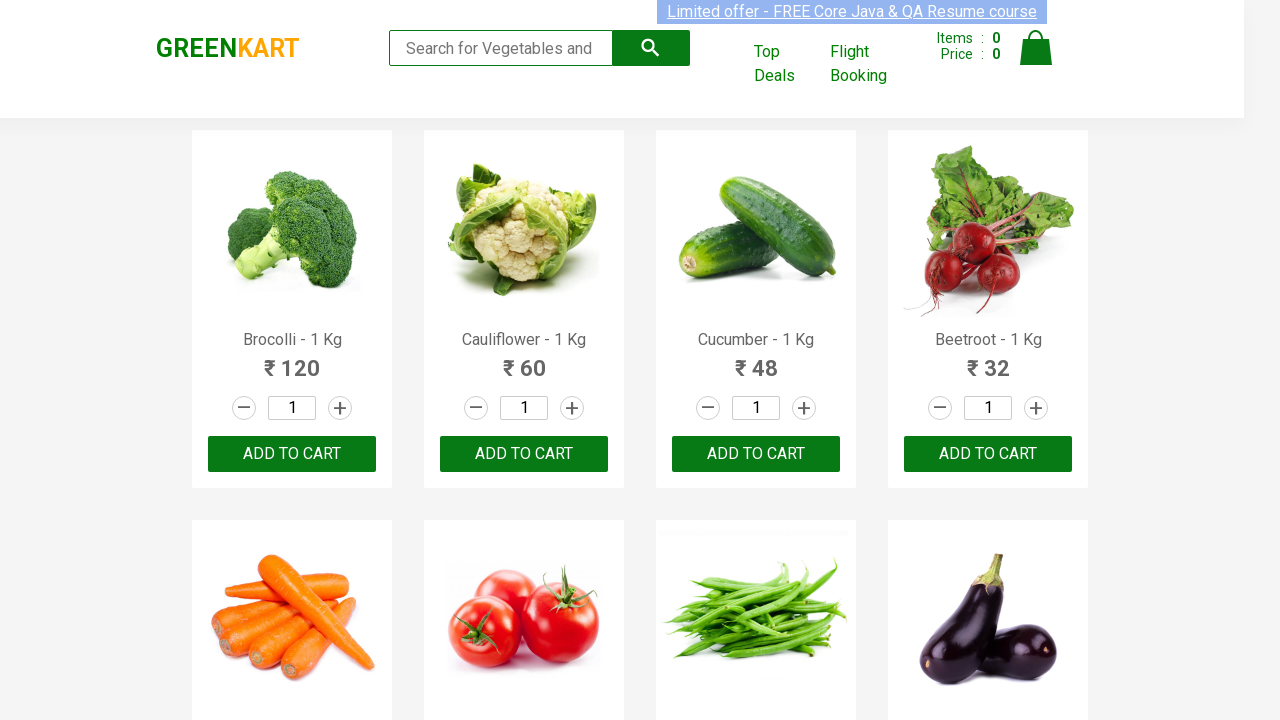

Waited for product names to load on the page
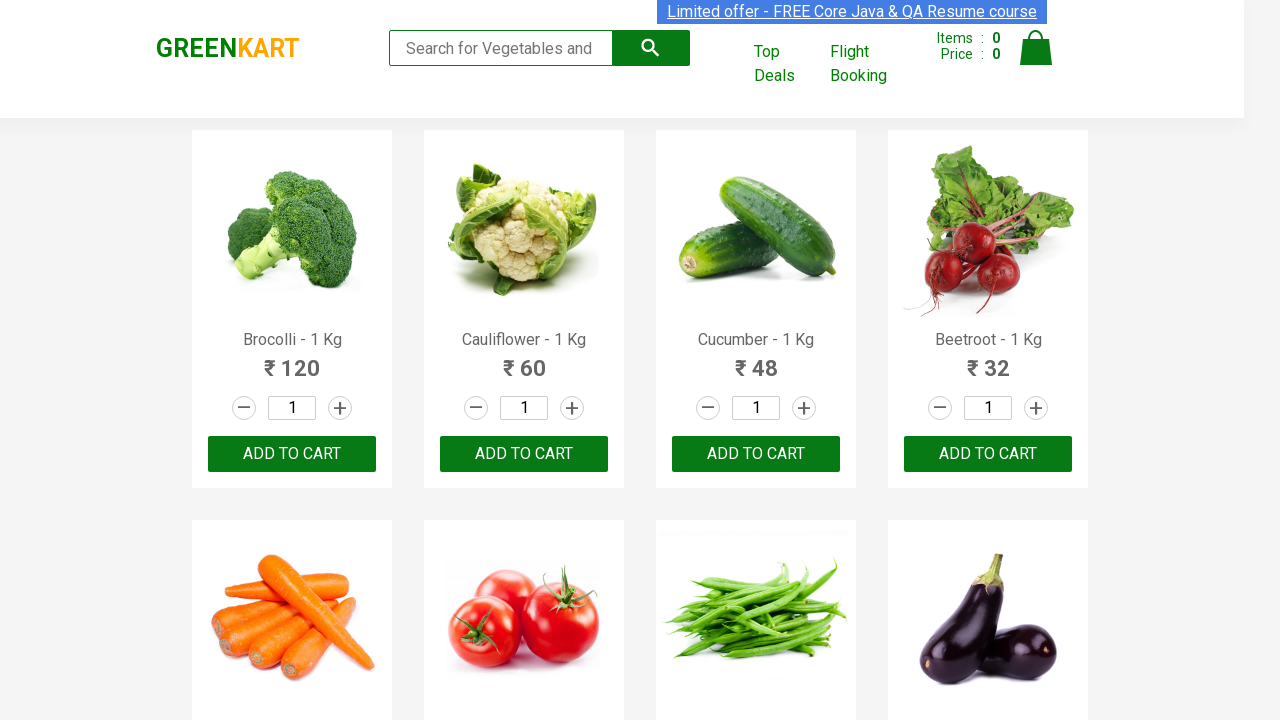

Retrieved all product elements from the page
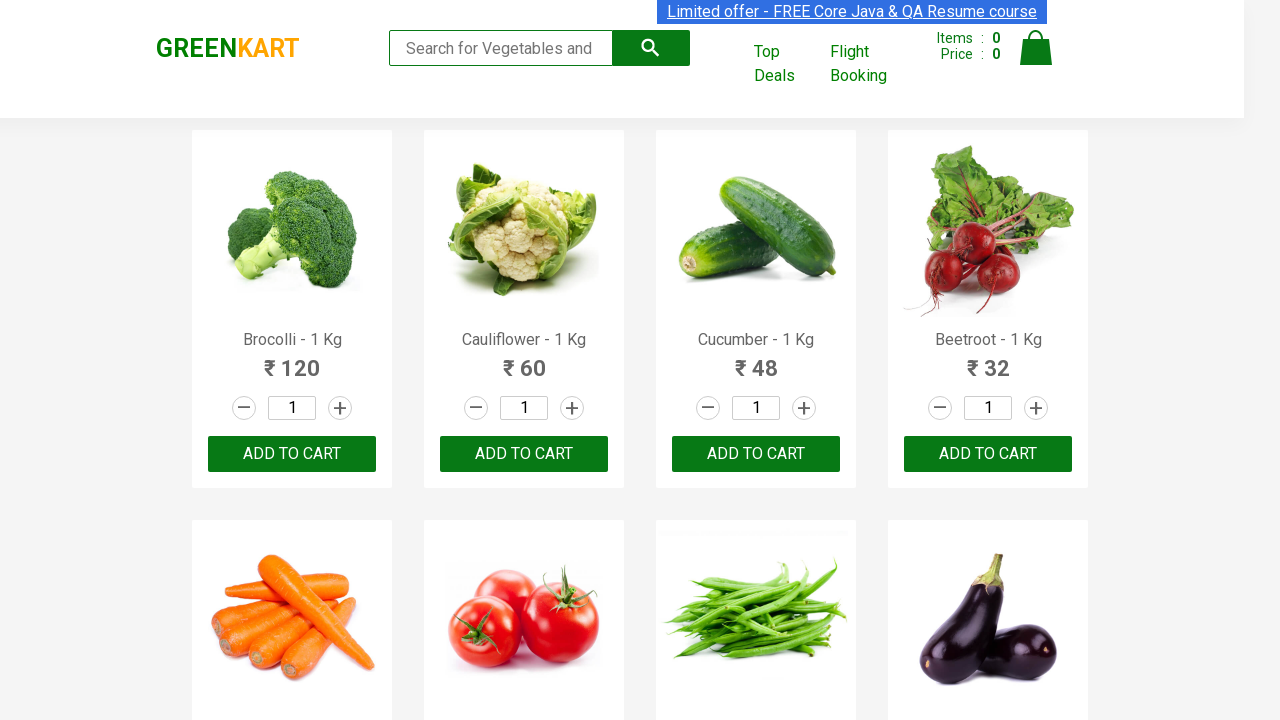

Clicked 'Add to Cart' button for Brocolli at (292, 454) on xpath=//div[@class='product-action']/button >> nth=0
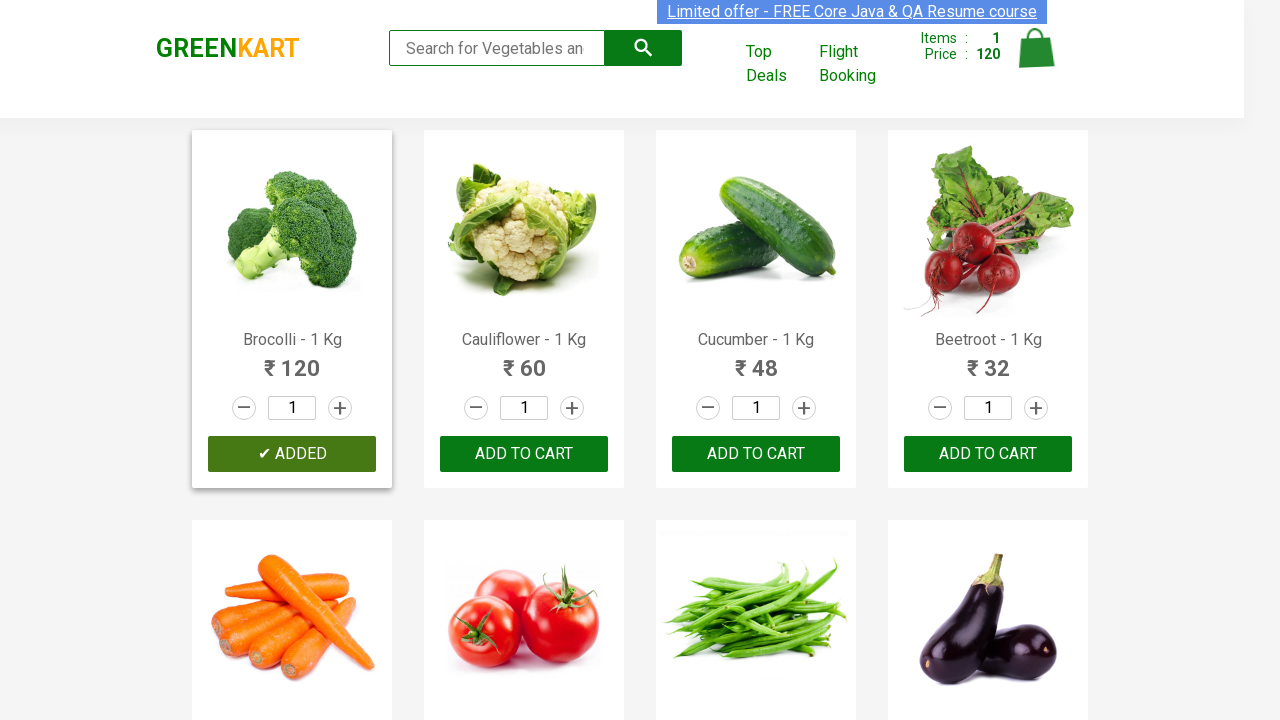

Clicked 'Add to Cart' button for Beetroot at (988, 454) on xpath=//div[@class='product-action']/button >> nth=3
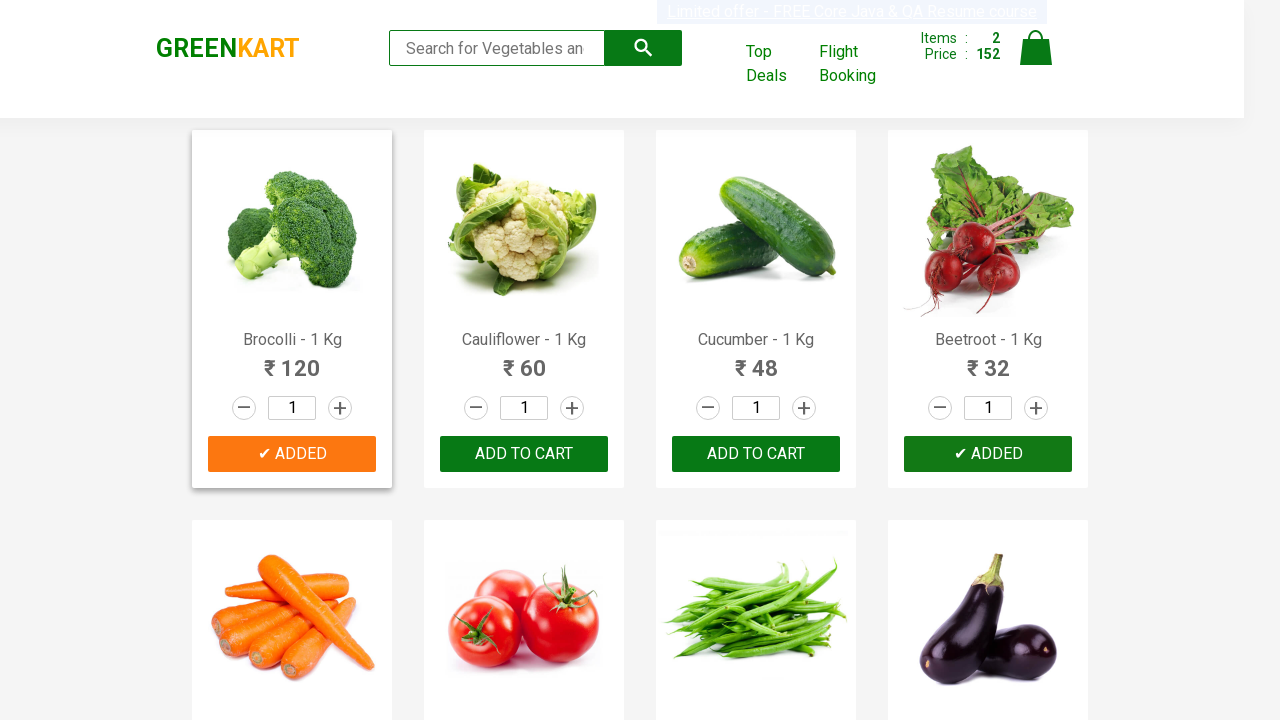

Clicked 'Add to Cart' button for Beans at (756, 360) on xpath=//div[@class='product-action']/button >> nth=6
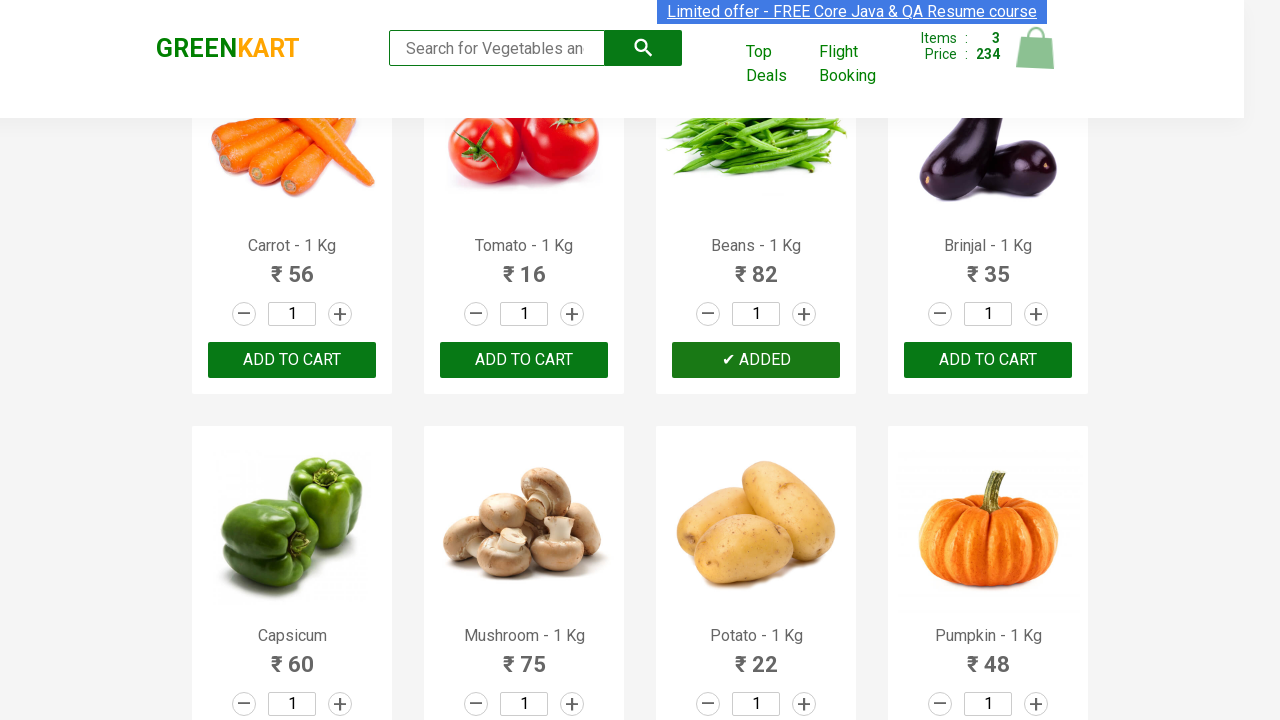

Clicked on the cart icon to view cart at (1036, 48) on a.cart-icon img
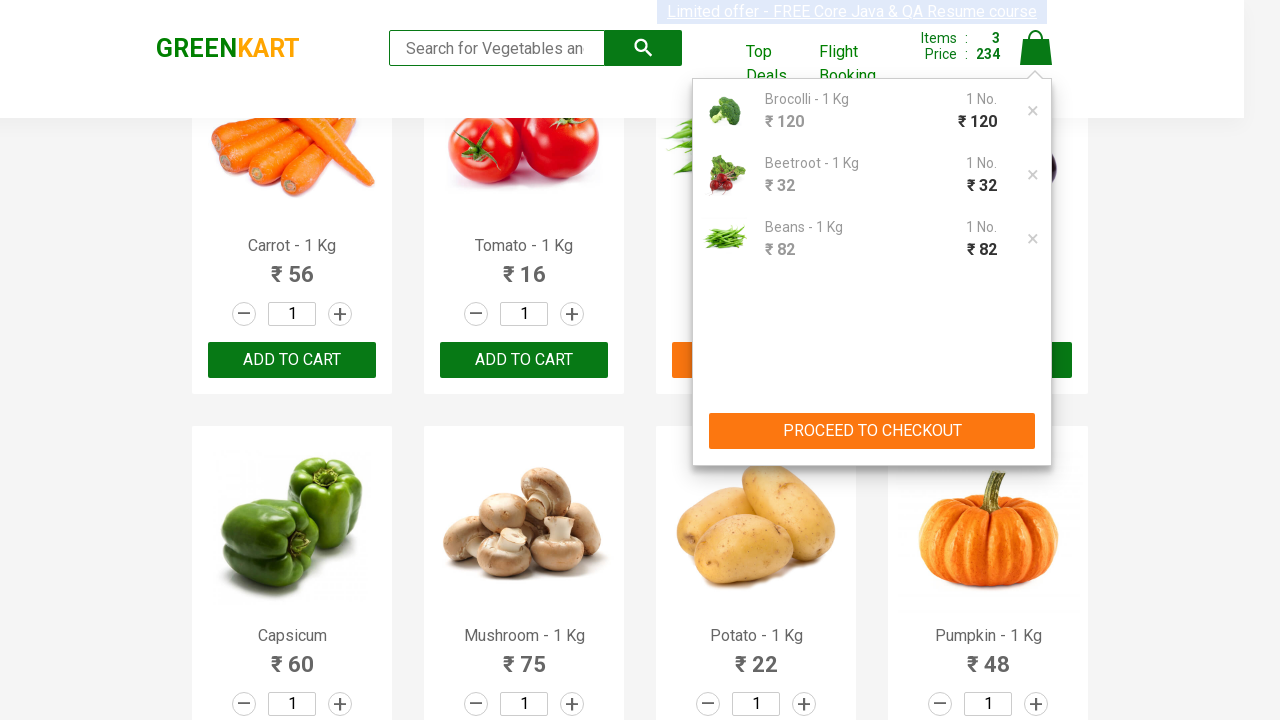

Clicked 'Proceed to Checkout' button to initiate checkout process at (872, 431) on div.action-block button
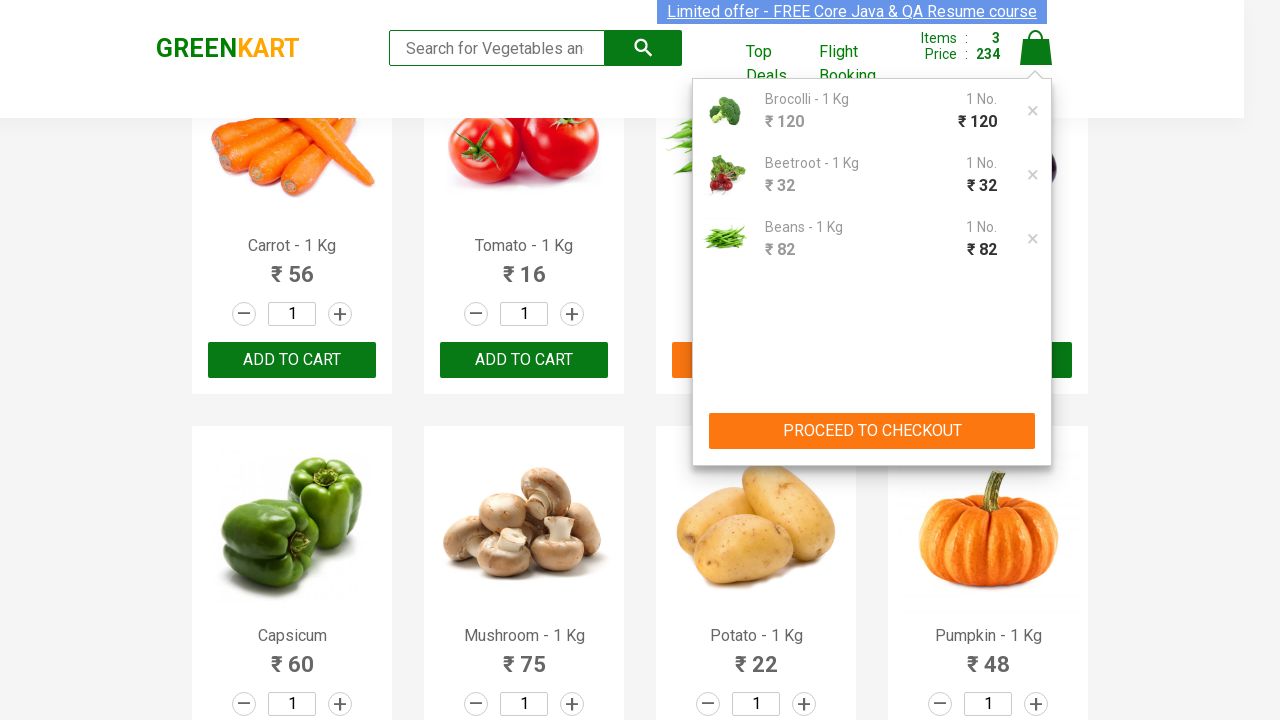

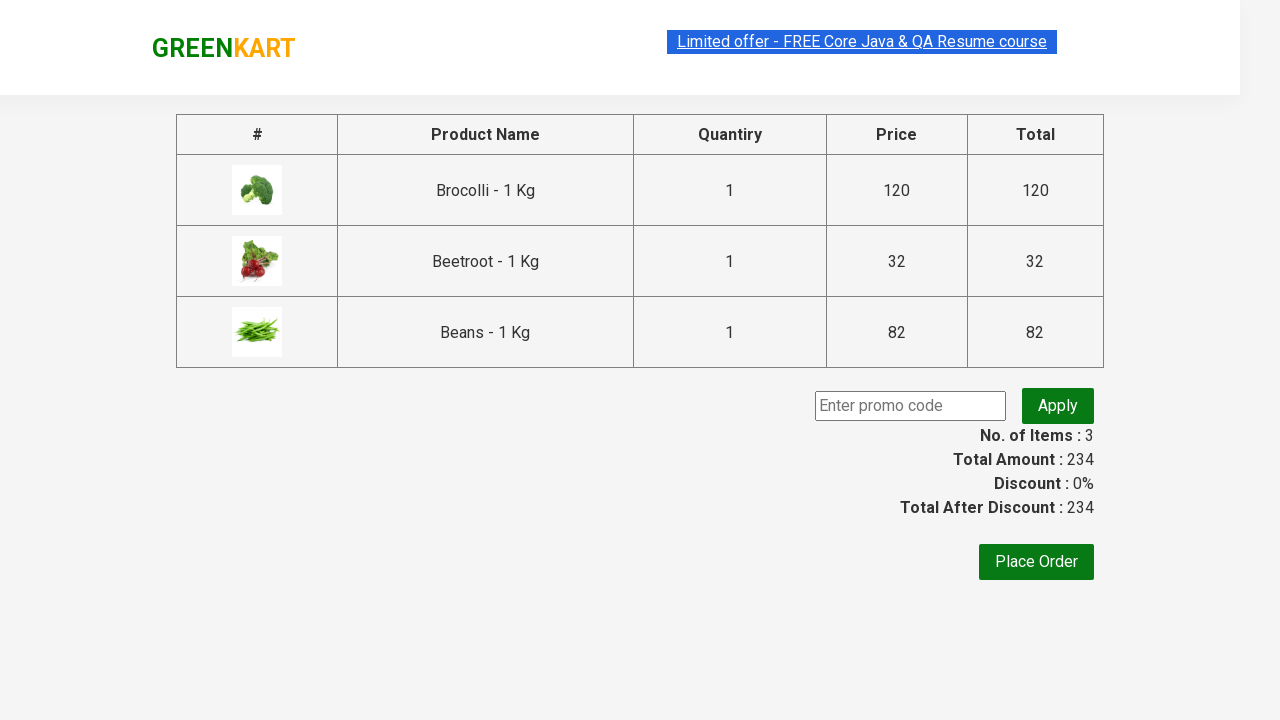